Tests checkbox functionality on Angular Material demo page by clicking on Checkbox 2 to enable it

Starting URL: https://material.angularjs.org/latest/demo/checkbox

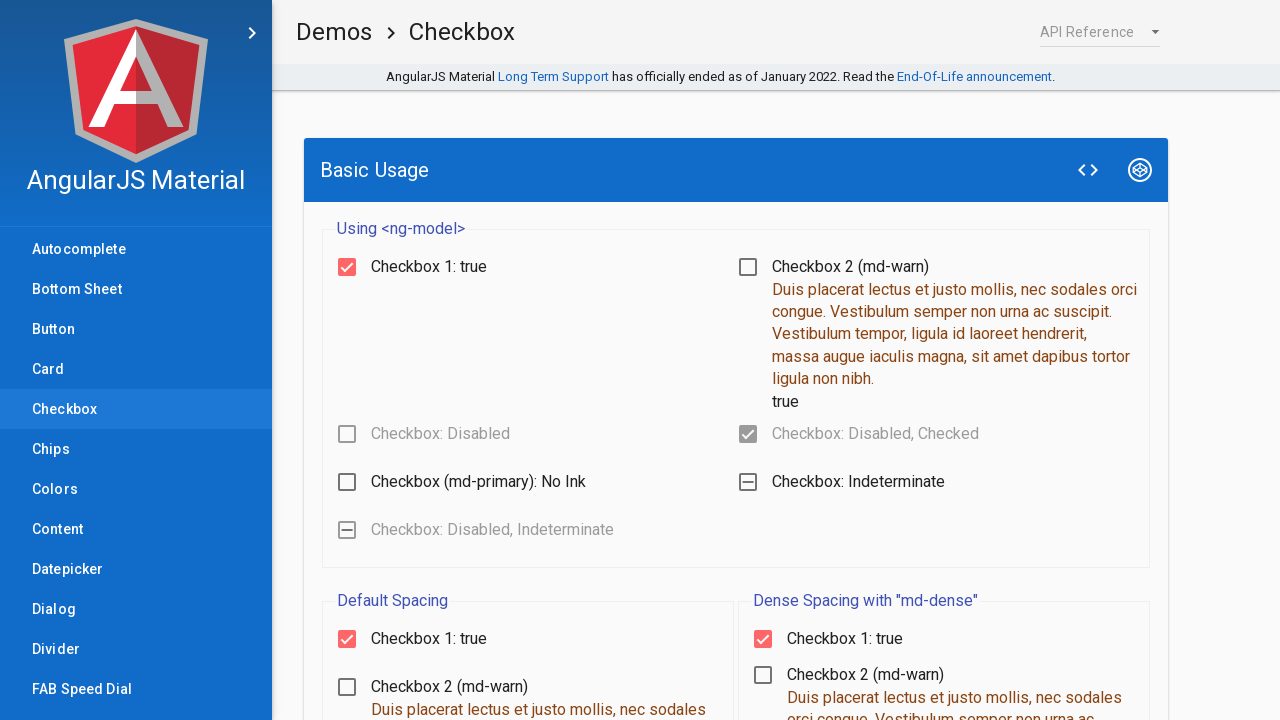

Waited for Checkbox 1 to load on Angular Material demo page
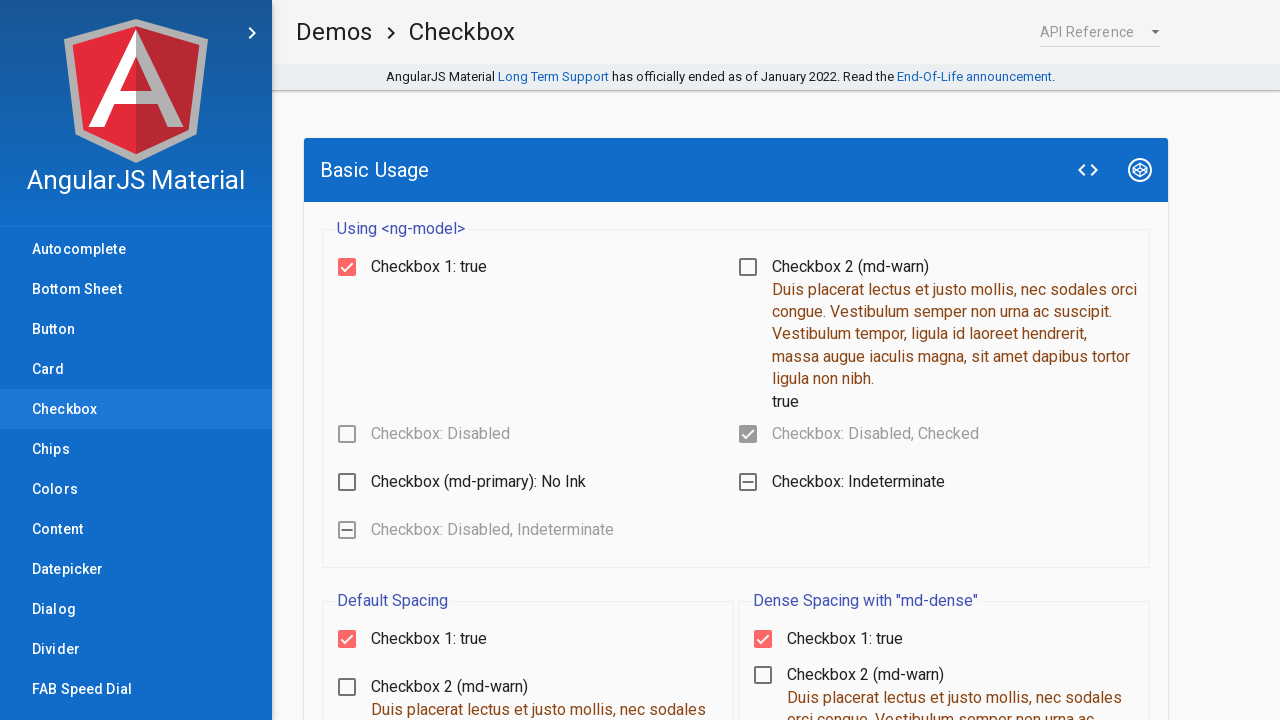

Clicked on Checkbox 2 to enable it at (936, 330) on md-checkbox[aria-label='Checkbox 2']
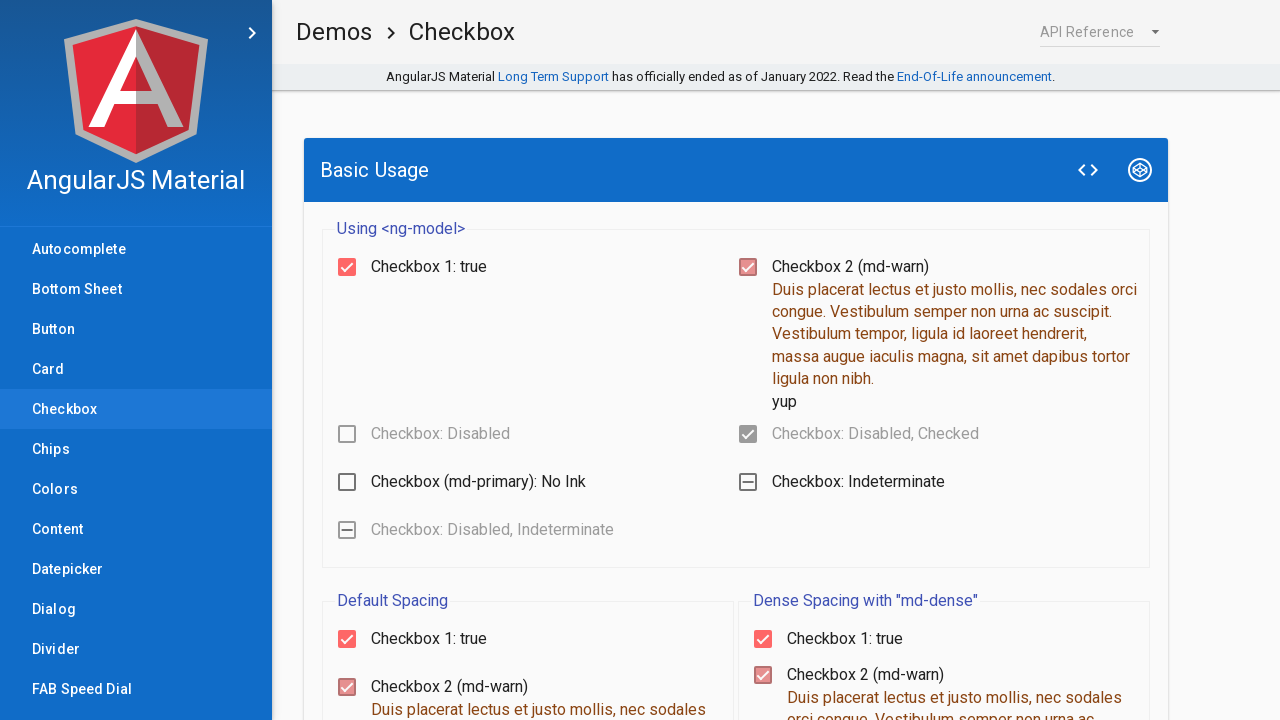

Verified that Checkbox 2 is now checked (aria-checked='true')
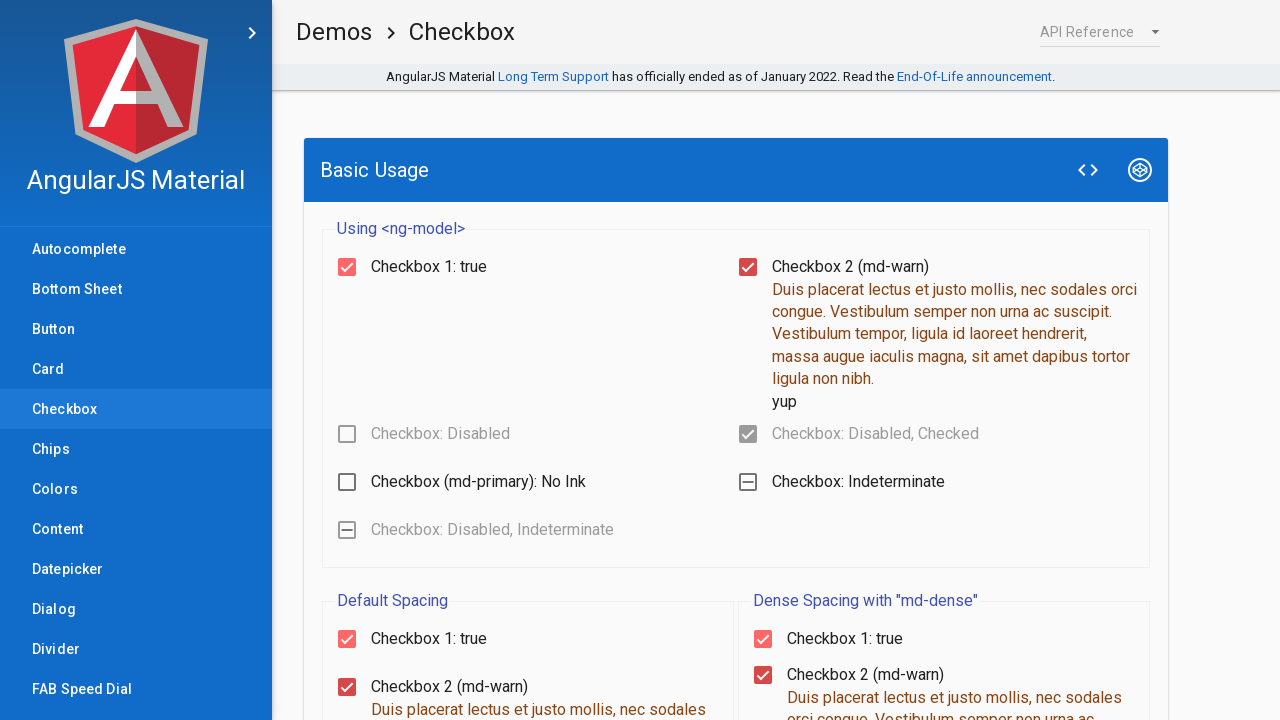

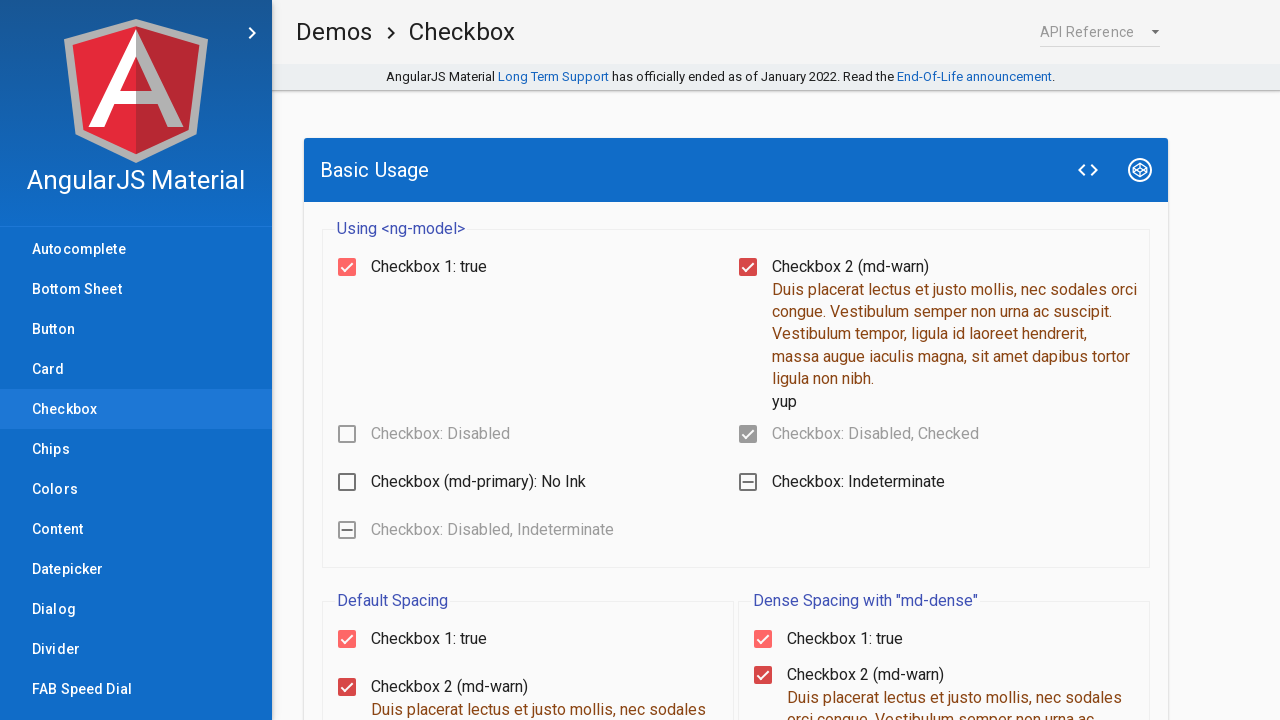